Tests selecting and deselecting a radio button and checkbox, verifying their selection states

Starting URL: https://automationfc.github.io/basic-form/index.html

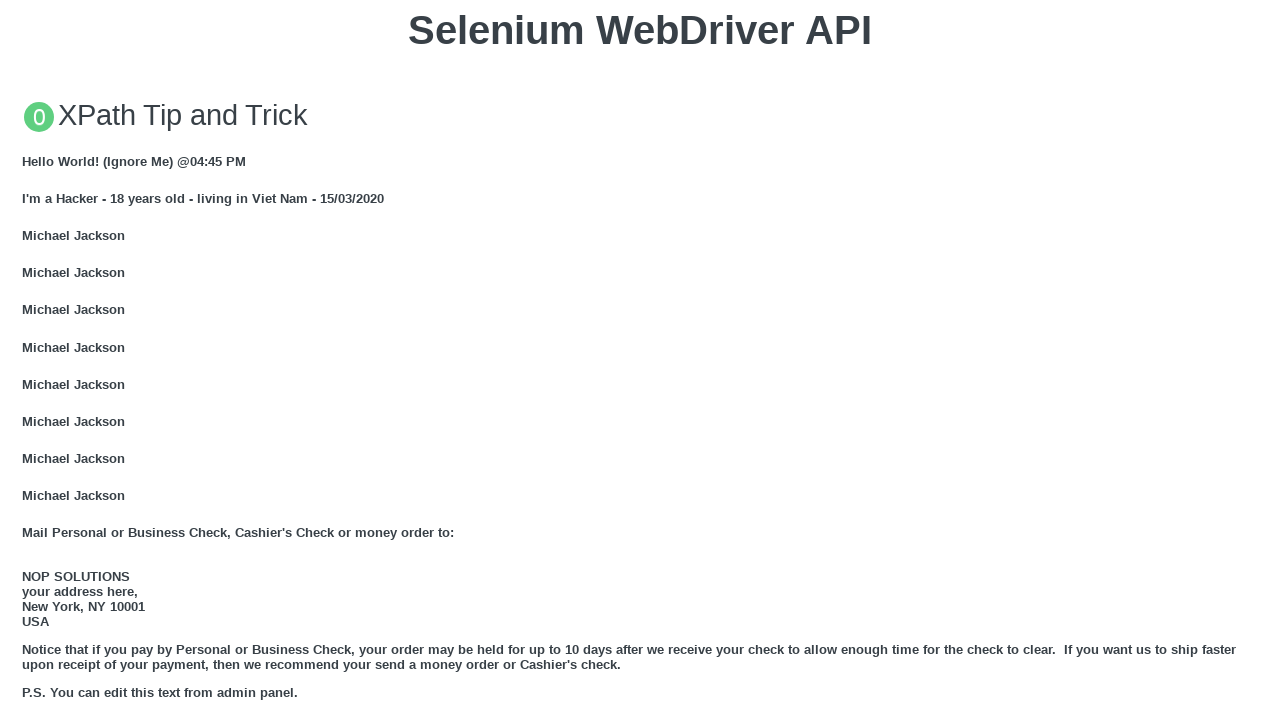

Clicked 'Under 18' radio button at (28, 360) on #under_18
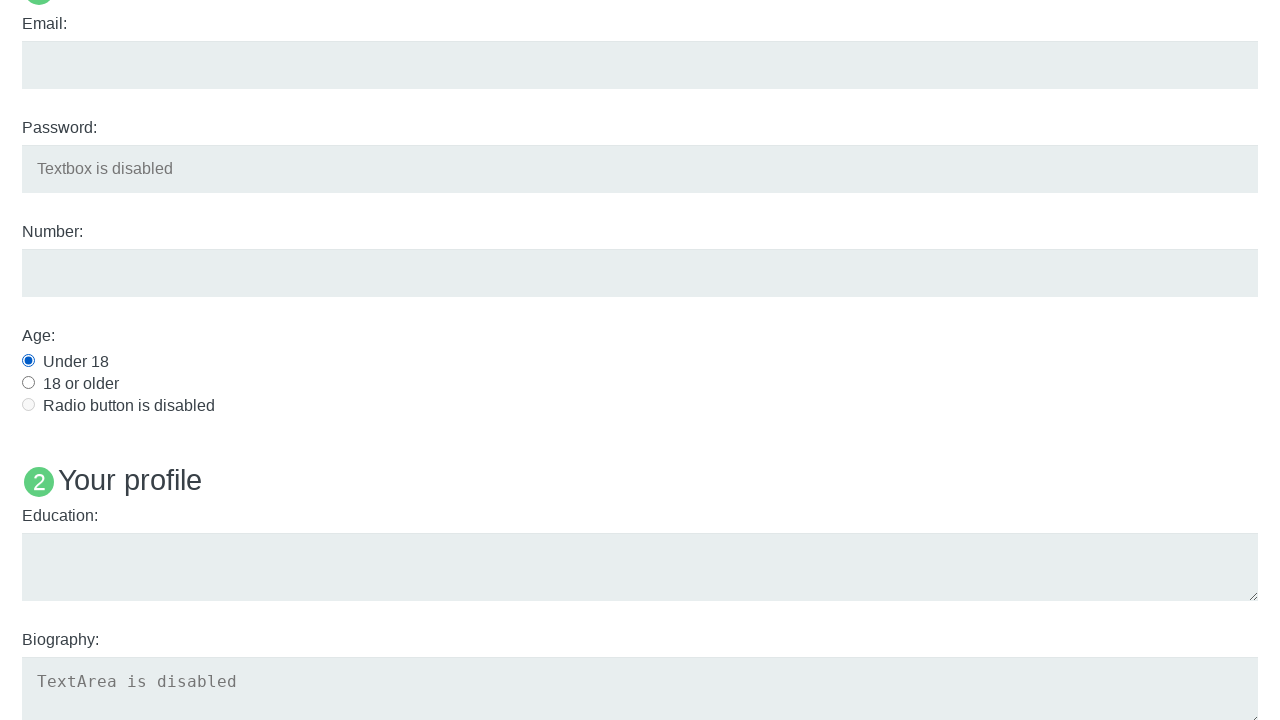

Clicked 'Development' checkbox at (28, 361) on input[value='interest_development']
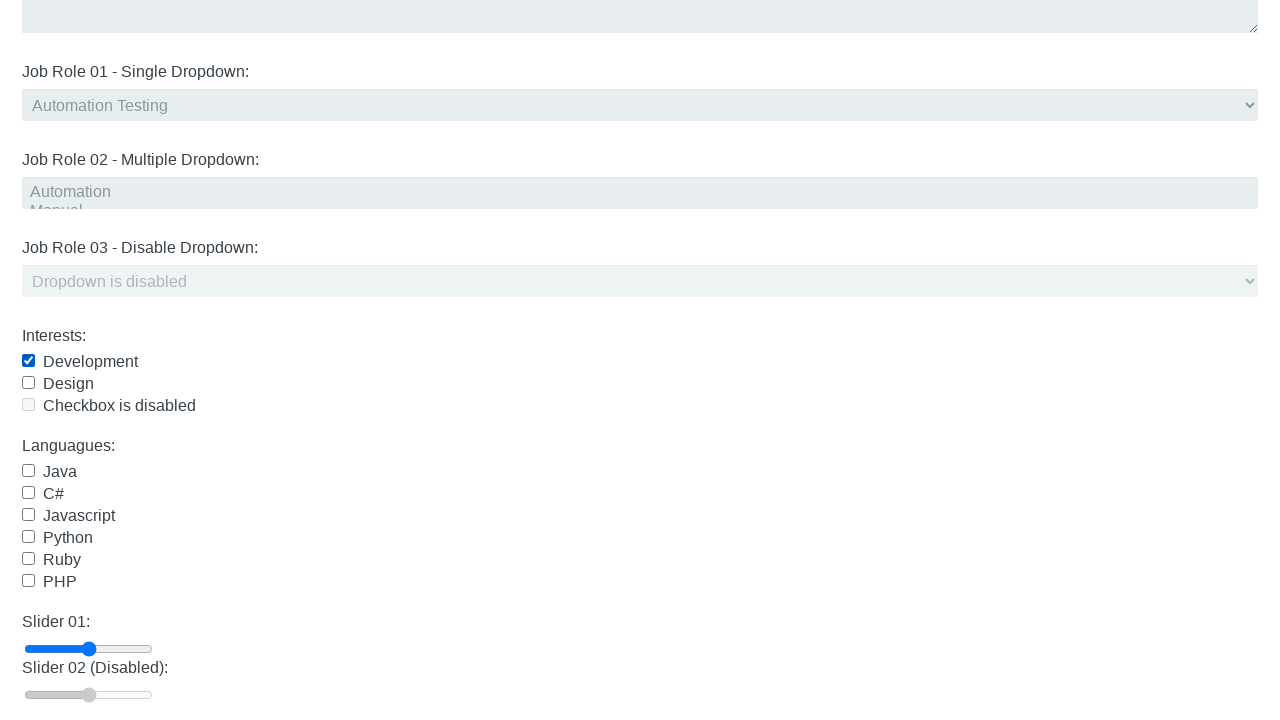

Verified 'Under 18' radio button is selected
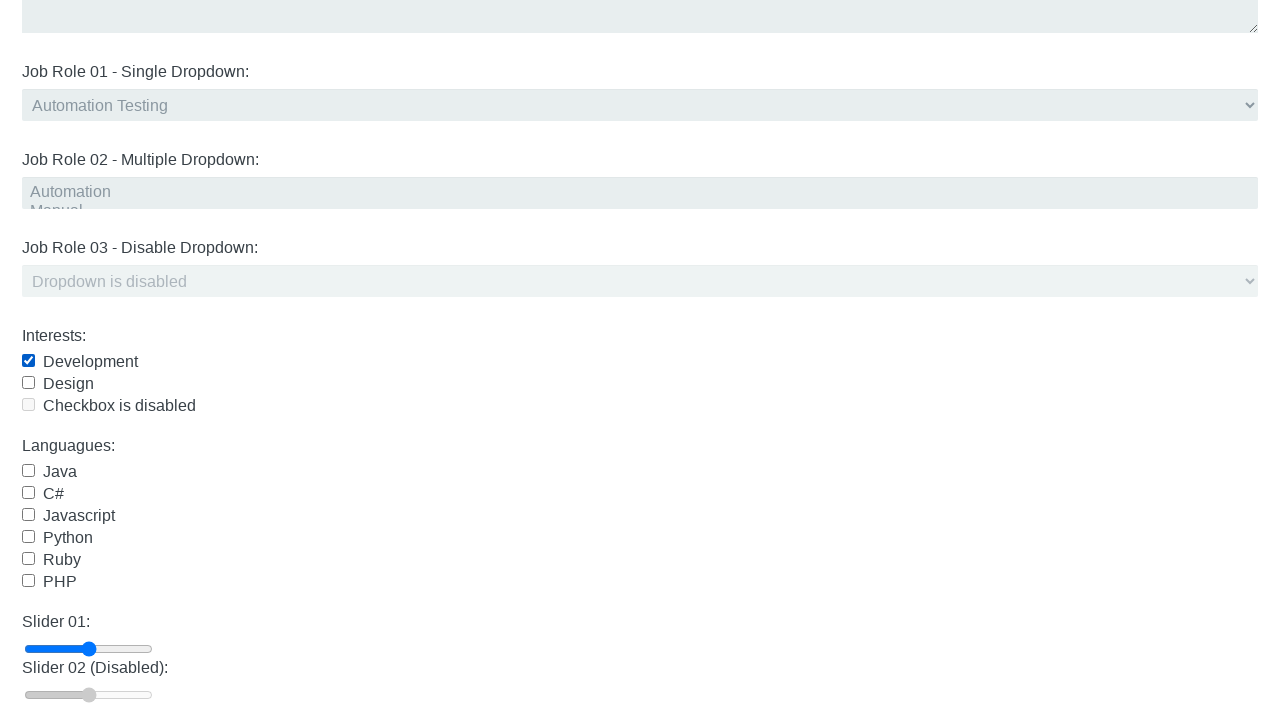

Verified 'Development' checkbox is selected
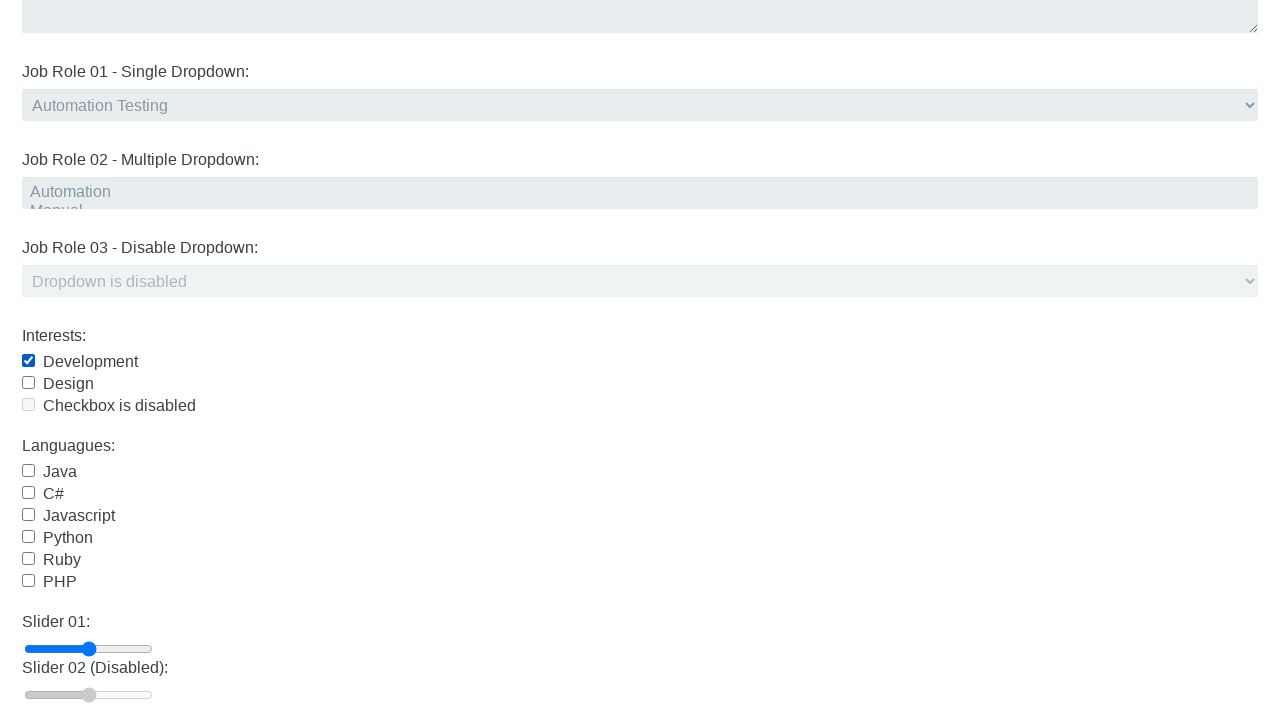

Clicked 'Under 18' radio button again at (28, 360) on #under_18
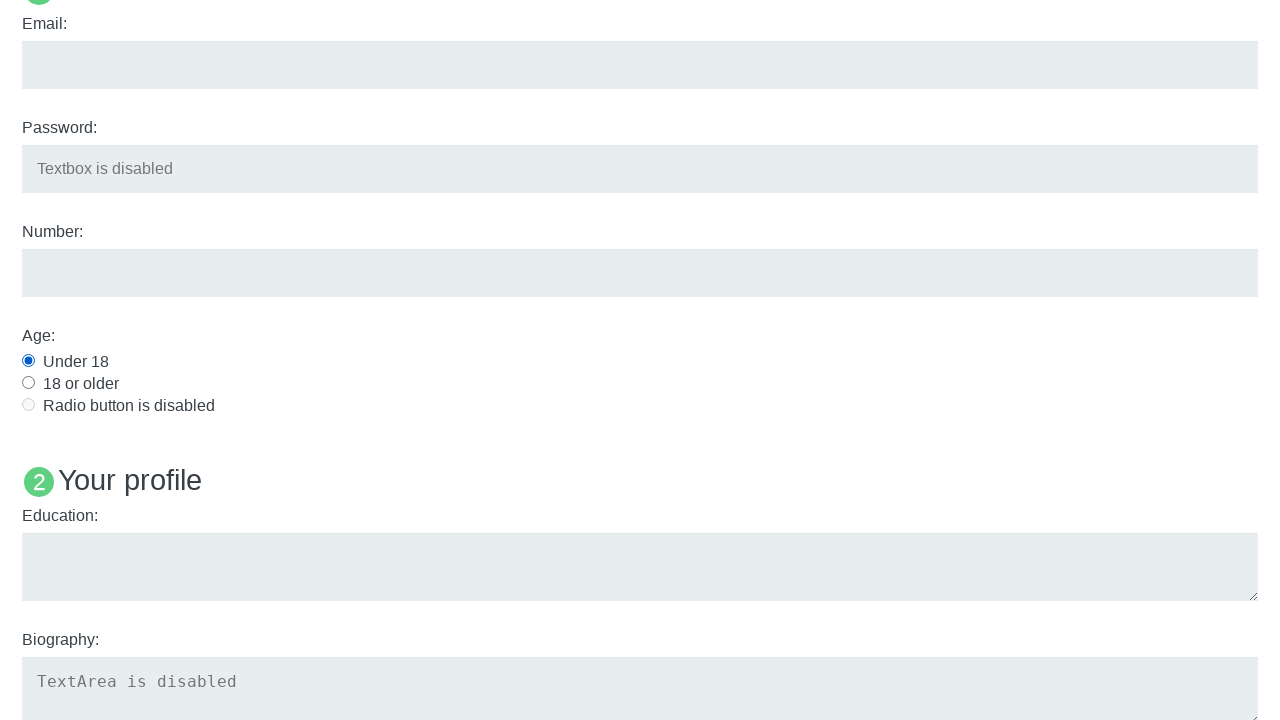

Clicked 'Development' checkbox again to deselect at (28, 361) on input[value='interest_development']
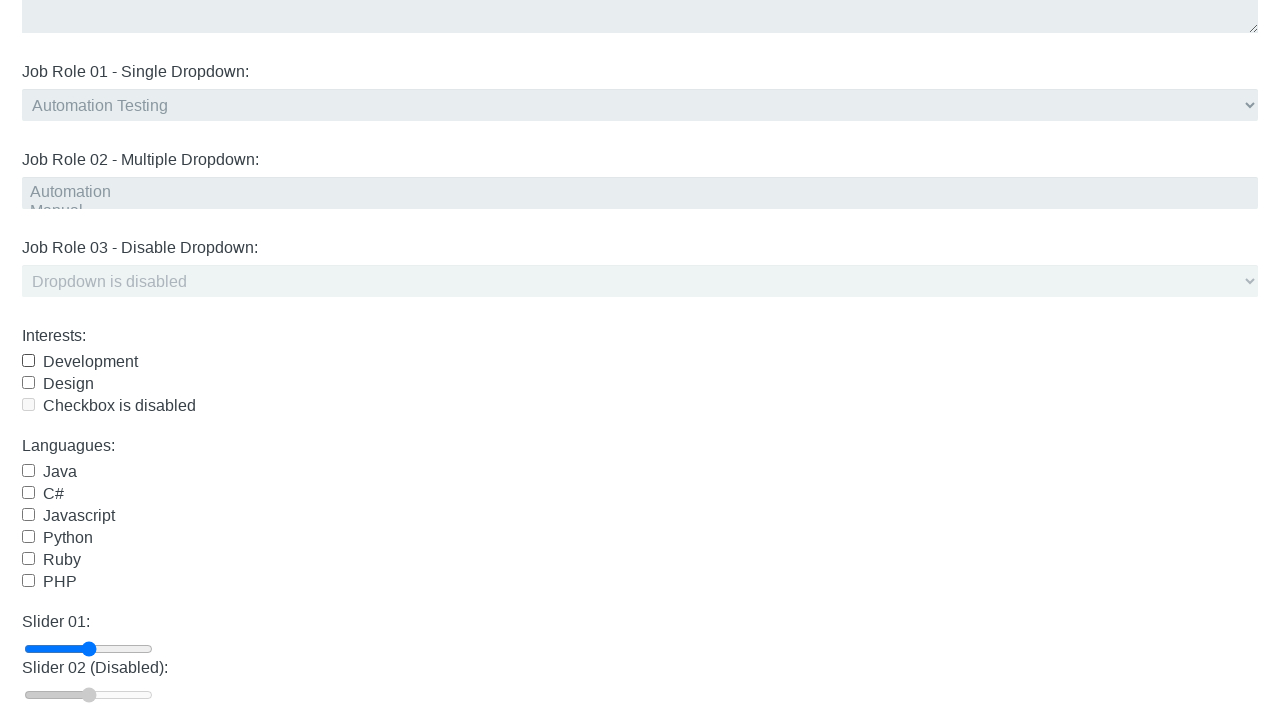

Verified 'Under 18' radio button is still selected
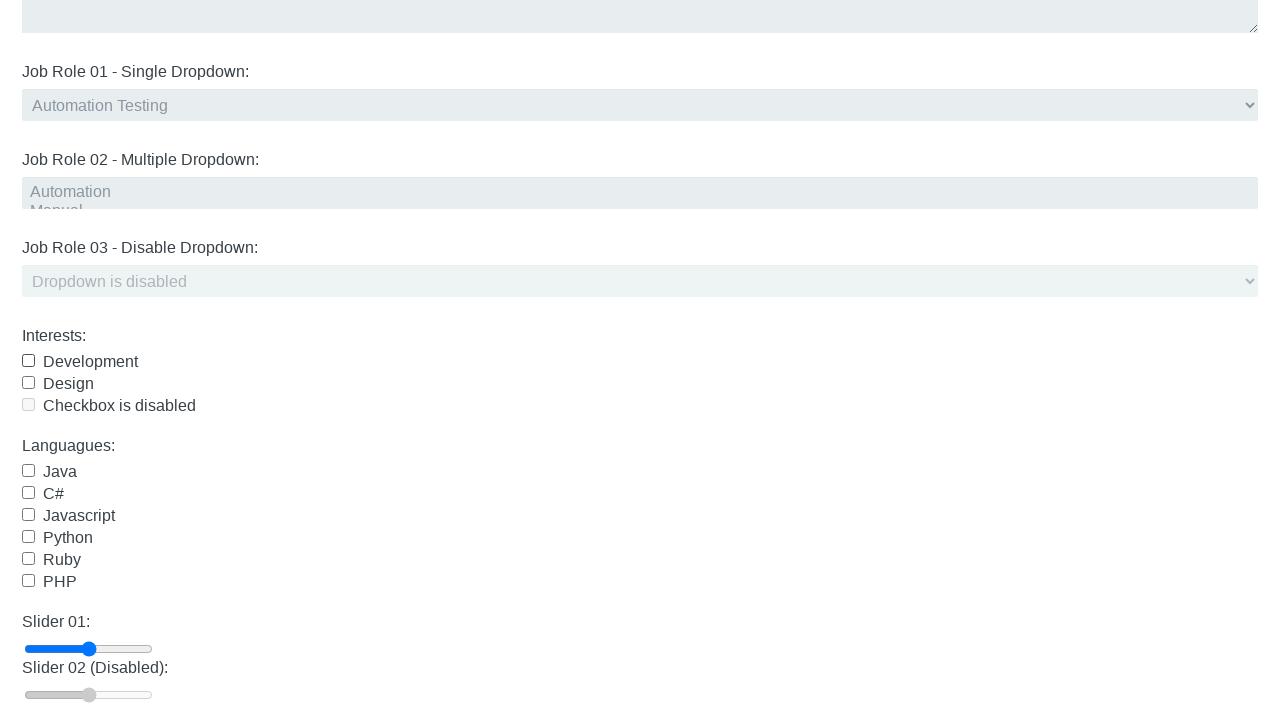

Verified 'Development' checkbox is now deselected
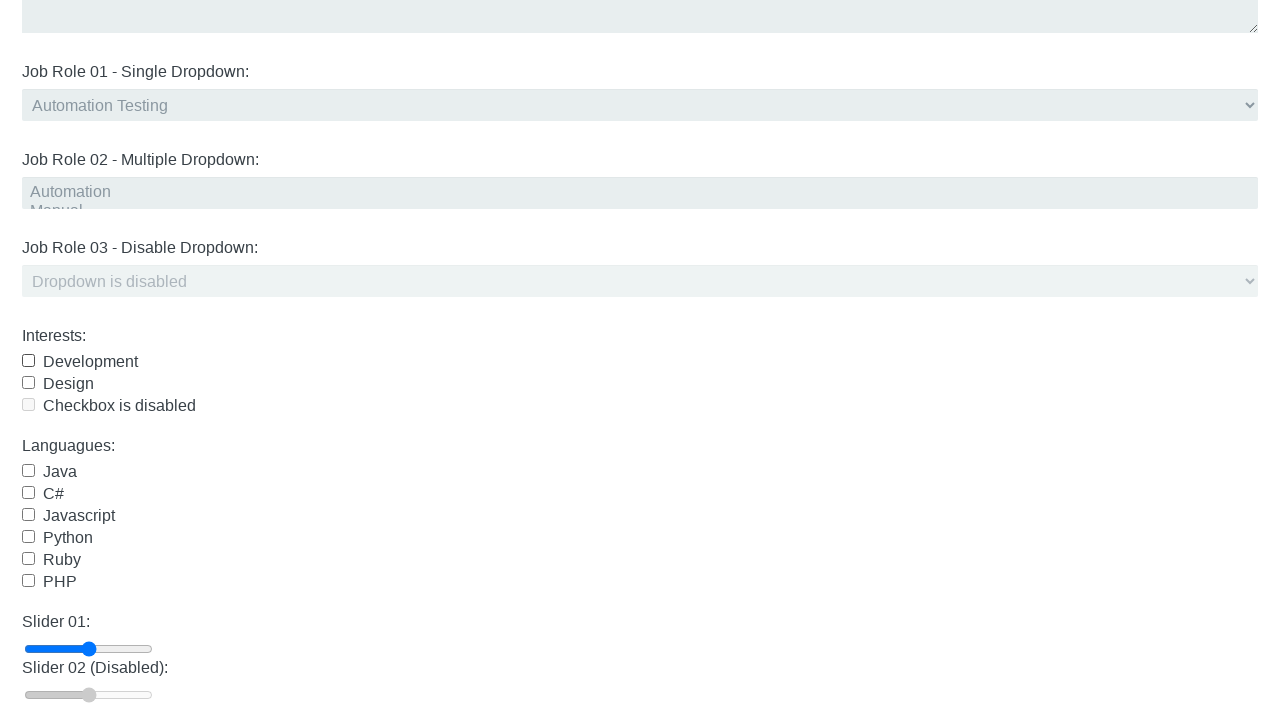

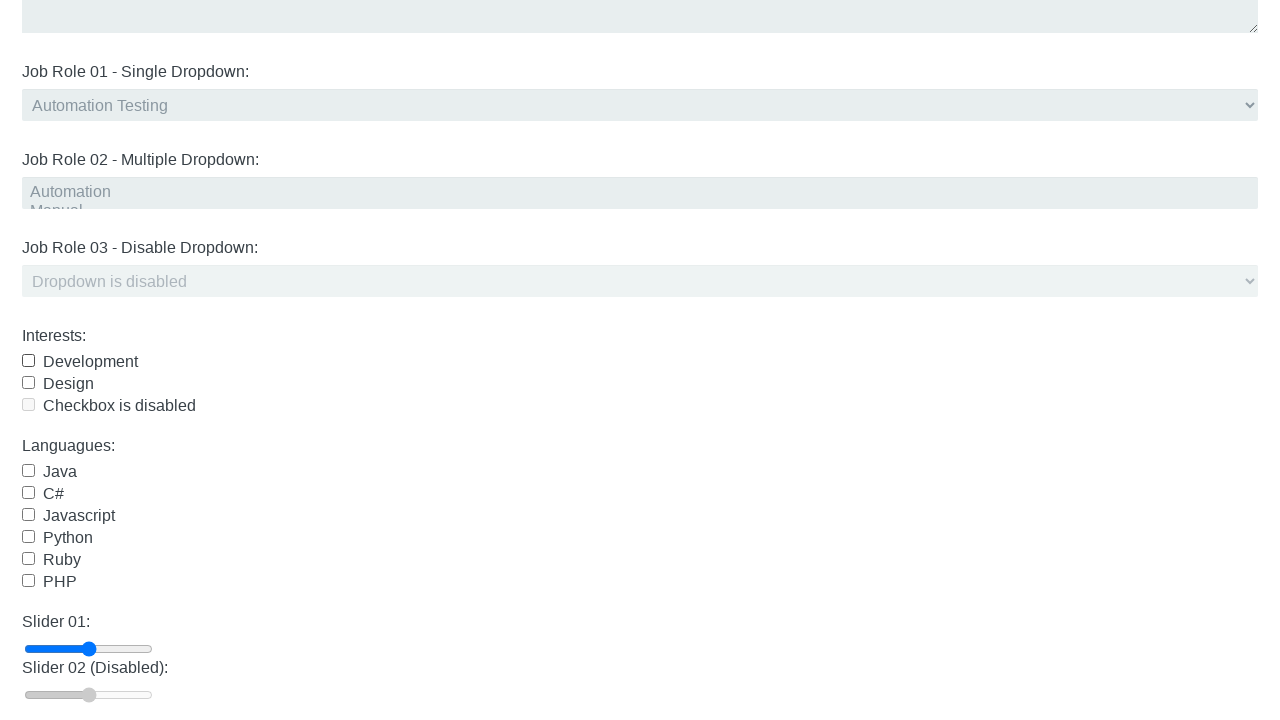